Tests date picker inputs by filling date values and pressing Enter to confirm

Starting URL: https://techglobal-training.com/frontend

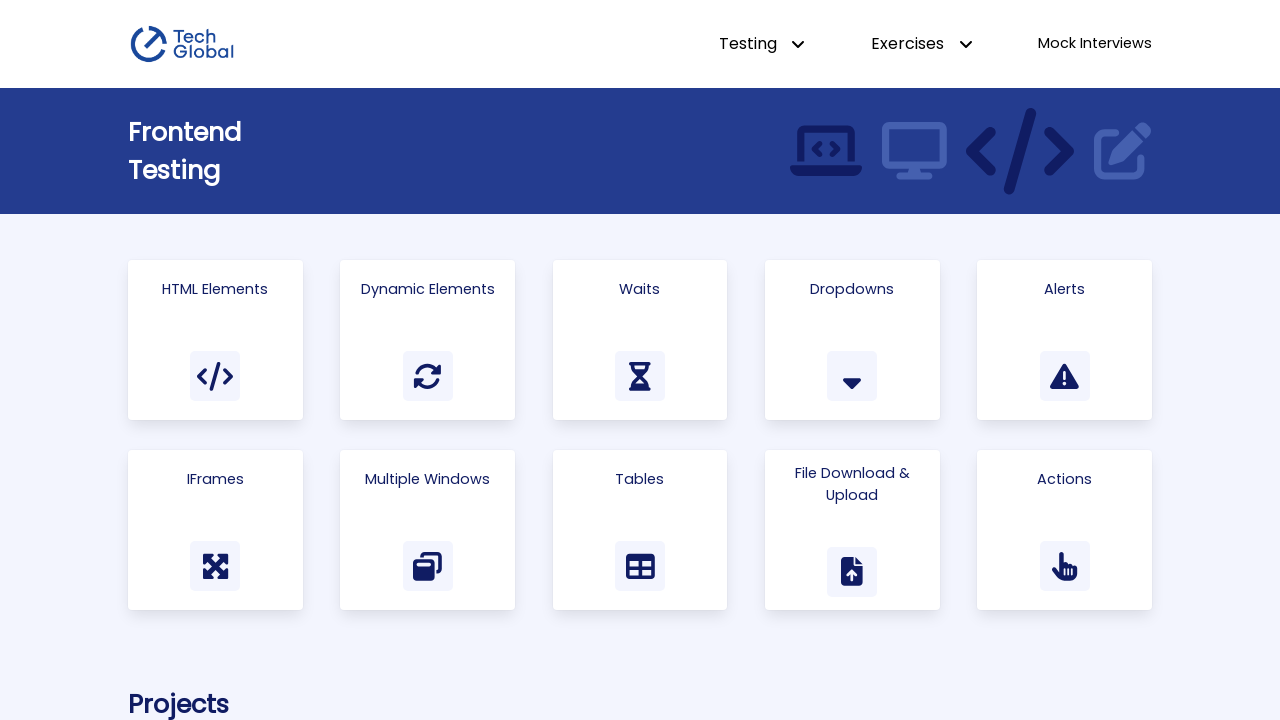

Clicked on HTML Elements link at (215, 340) on a:has-text('HTML Elements')
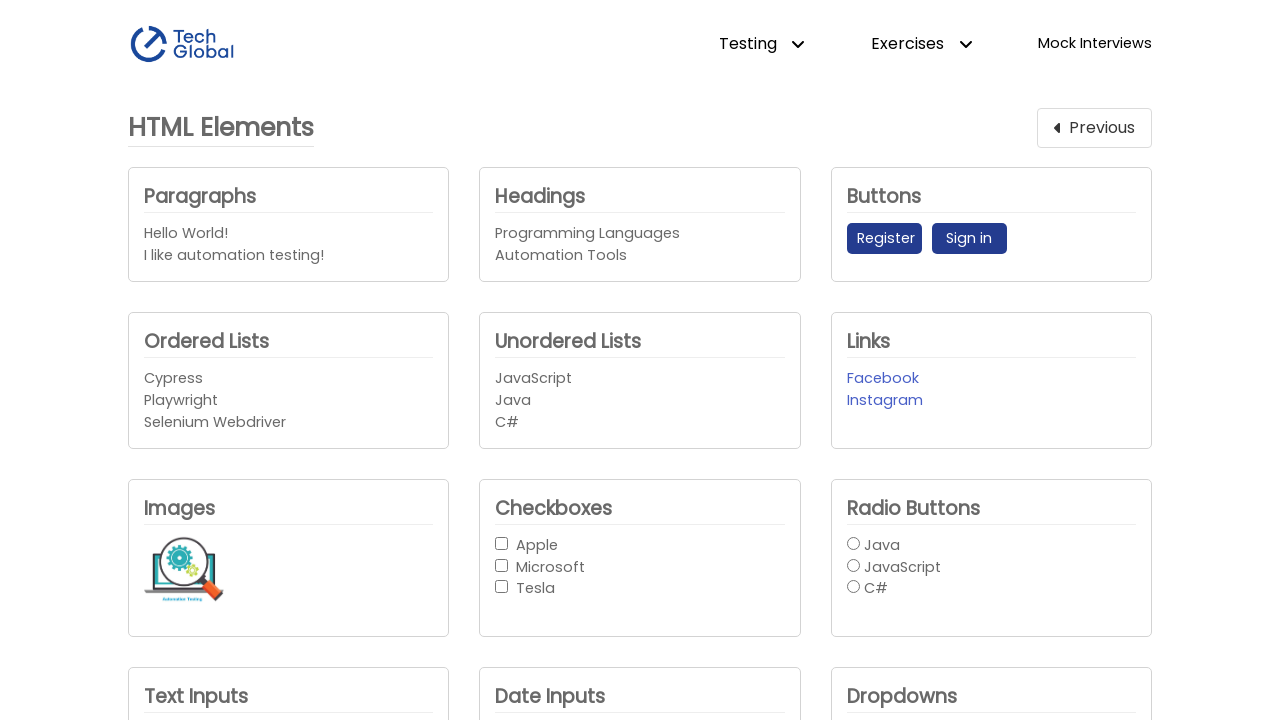

Filled first date input with '01/01/2000' on #date_input1
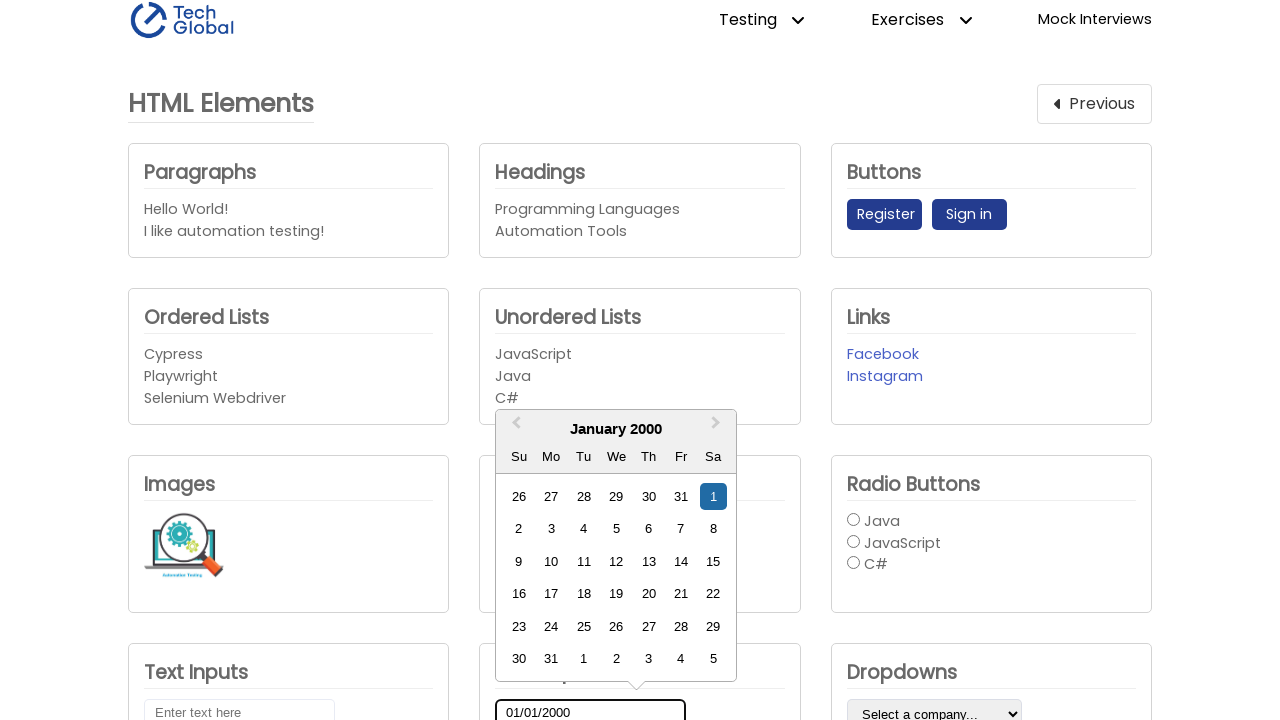

Pressed Enter to confirm first date input
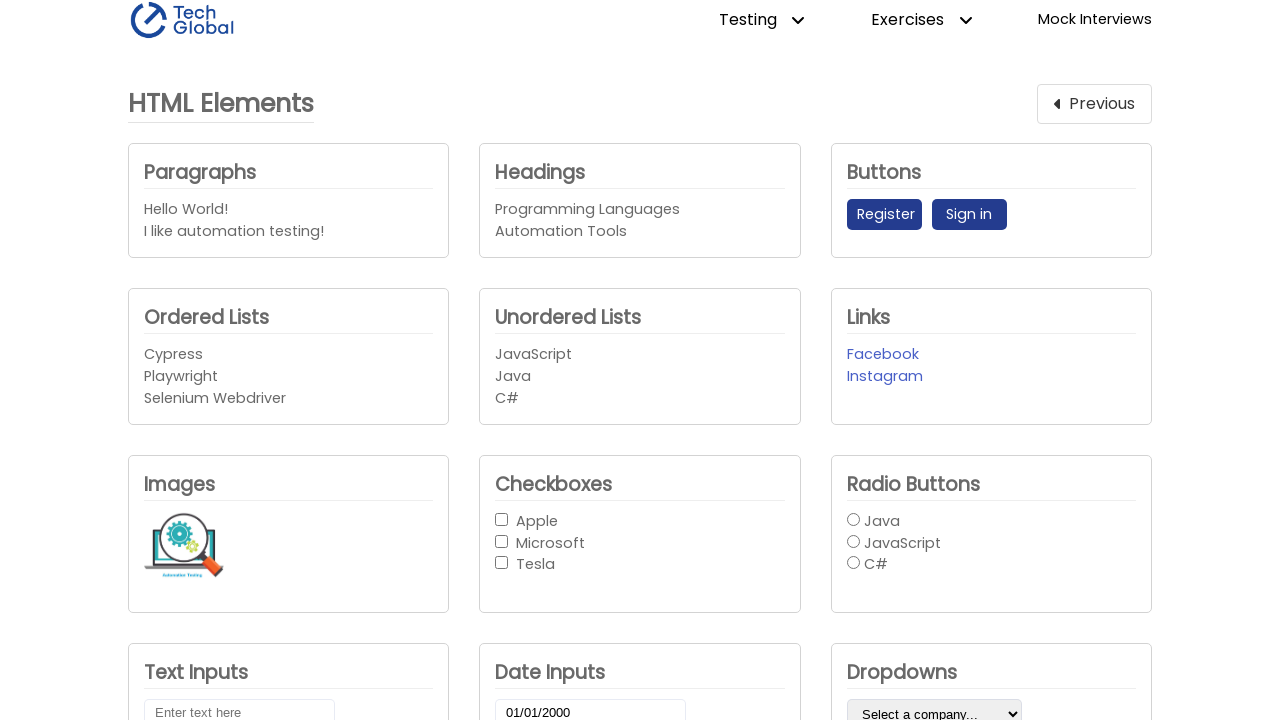

Filled second date input with '01/01/2000' on #date_input2
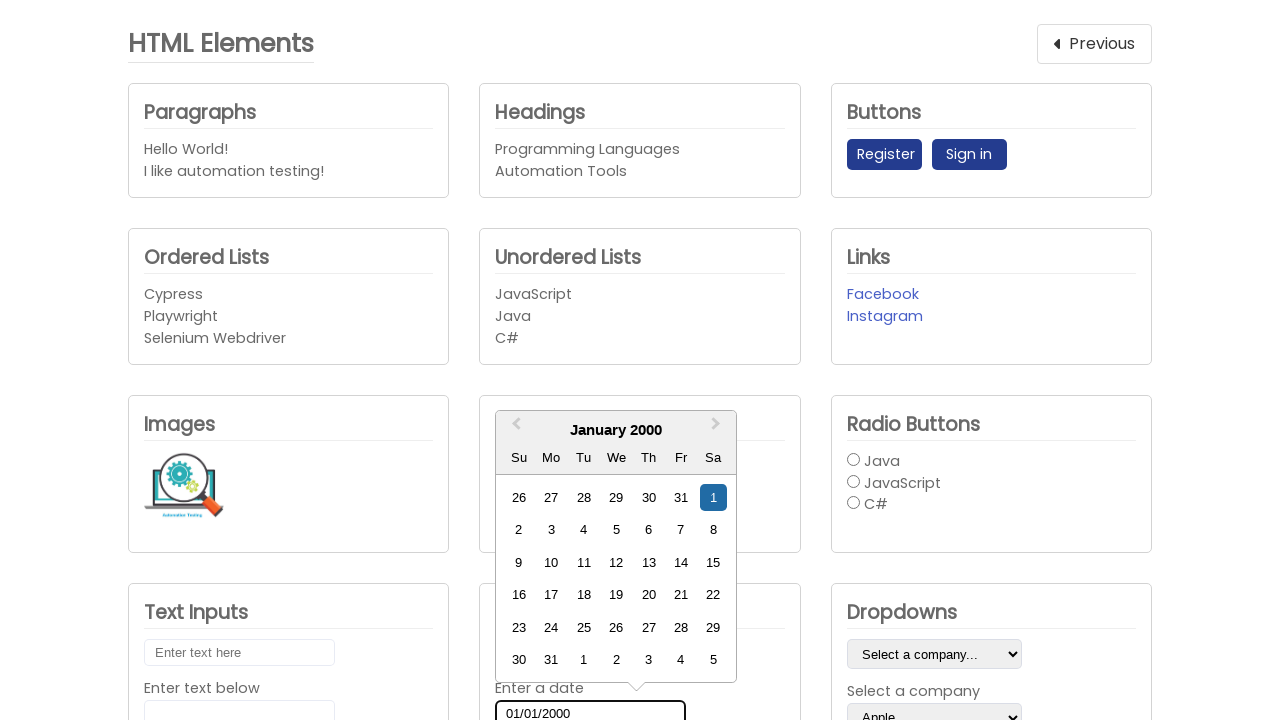

Pressed Enter to confirm second date input
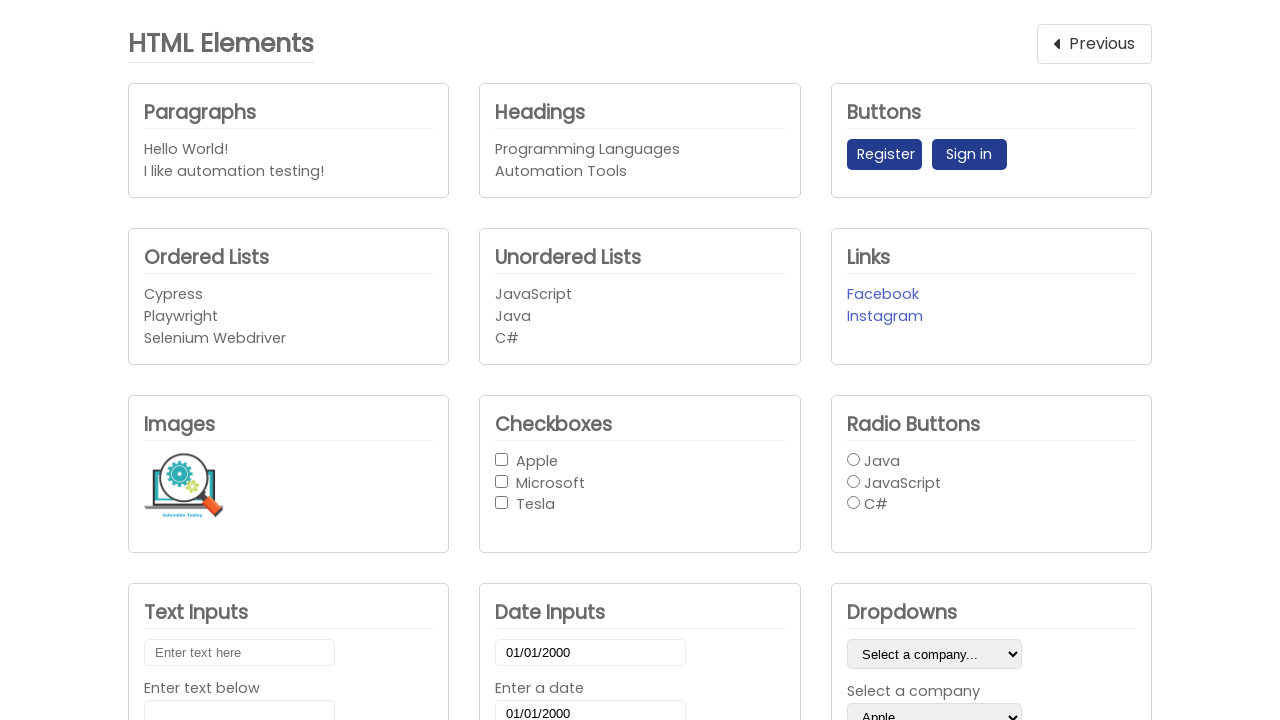

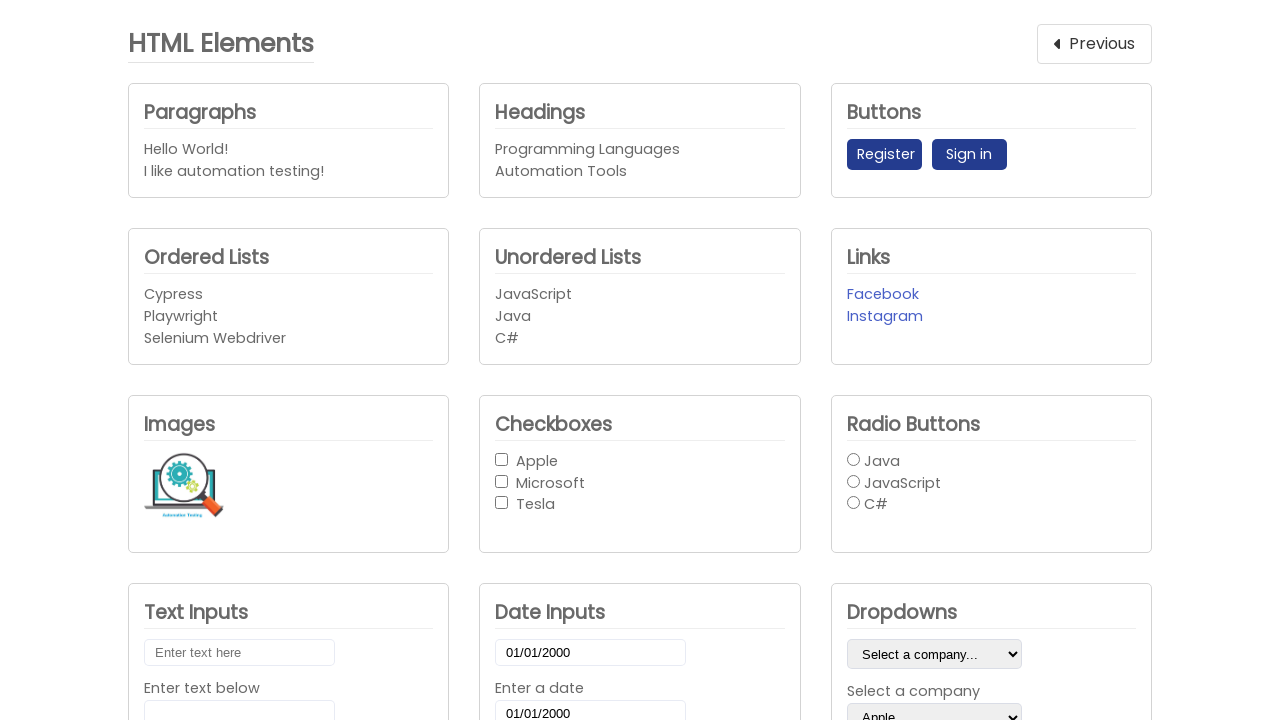